Tests opening multiple windows, switching between Controls and Containers windows, filling input fields in each, then returning to parent window to fill another field.

Starting URL: https://www.hyrtutorials.com/p/window-handles-practice.html

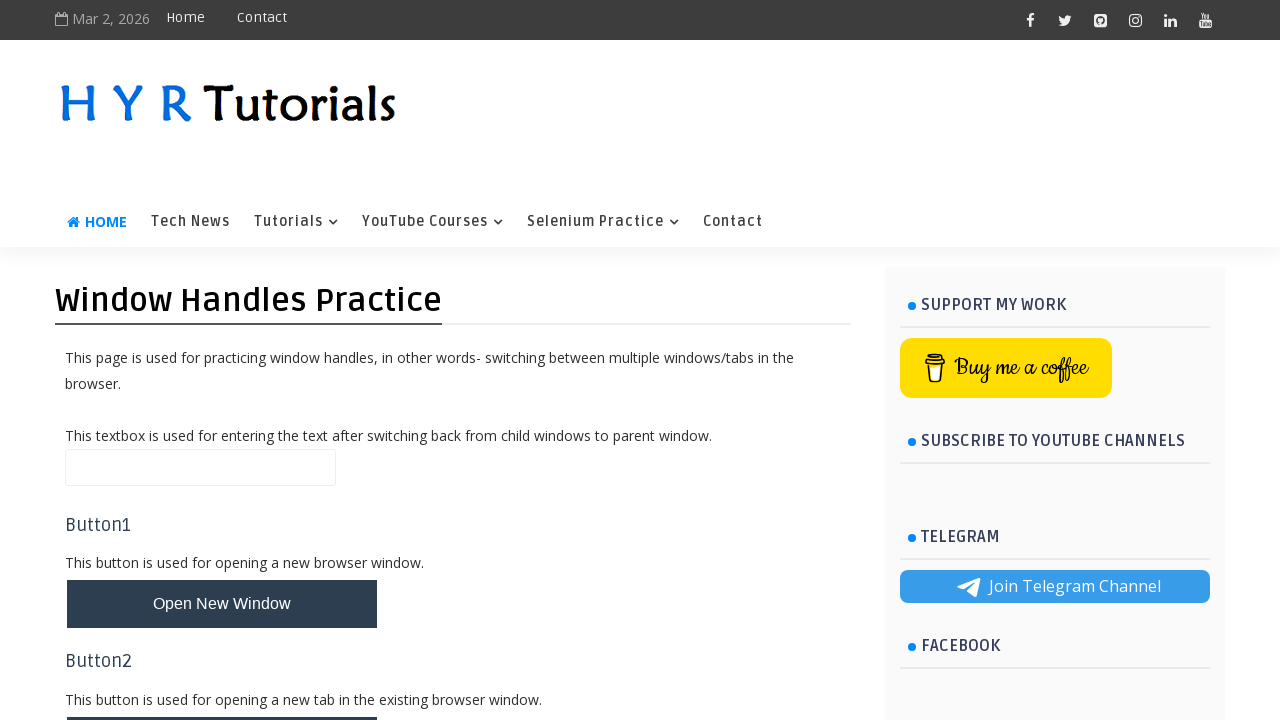

Clicked button to open multiple windows at (222, 361) on xpath=//button[@id='newWindowsBtn']
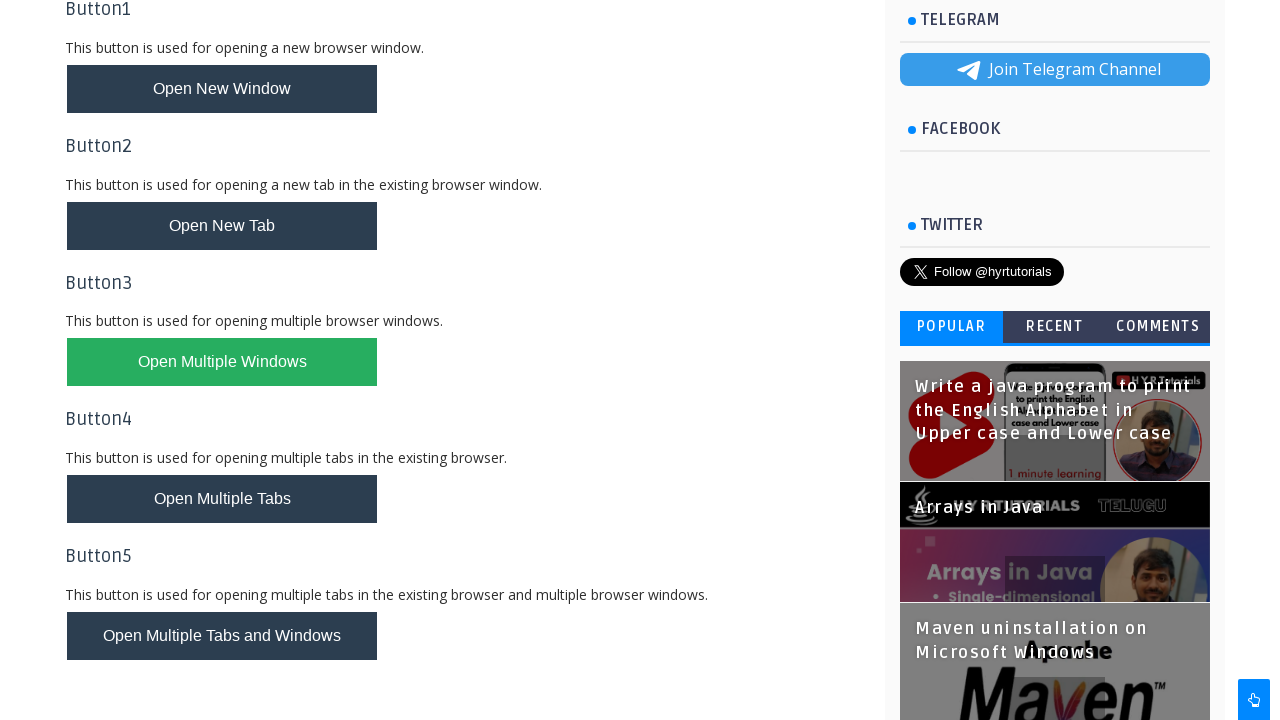

Waited 2 seconds for new windows to open
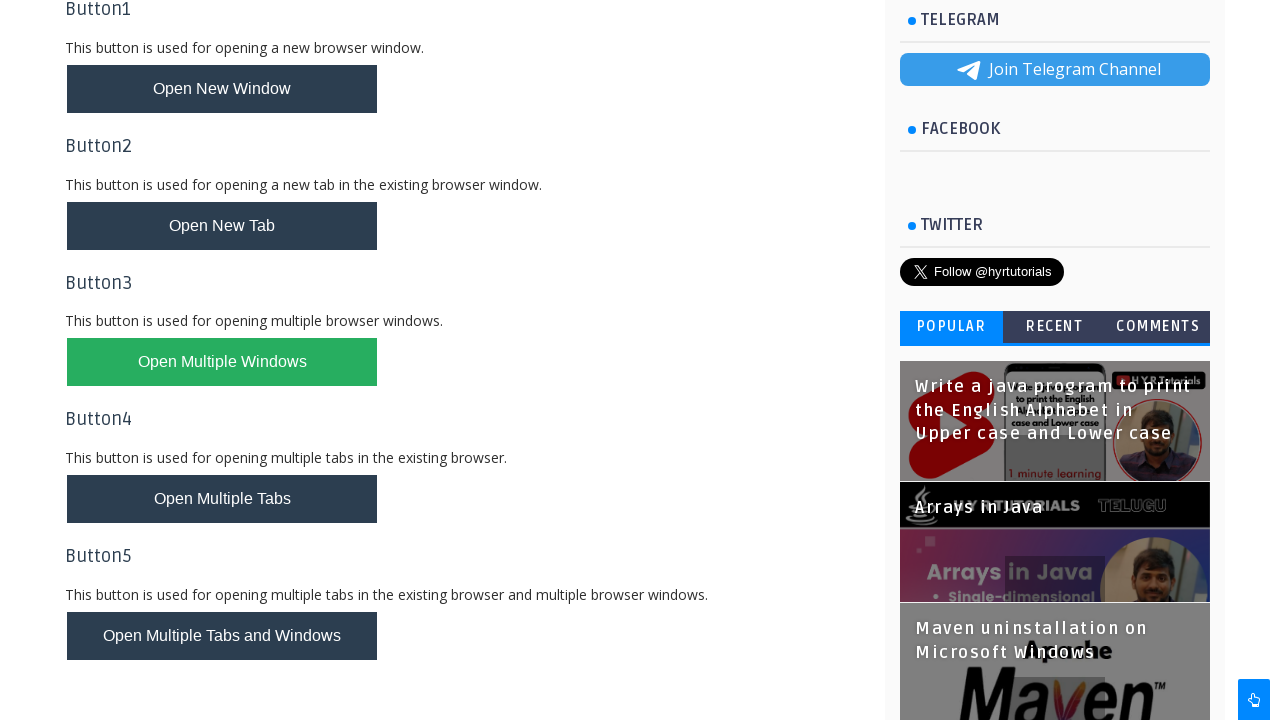

Retrieved all pages from context
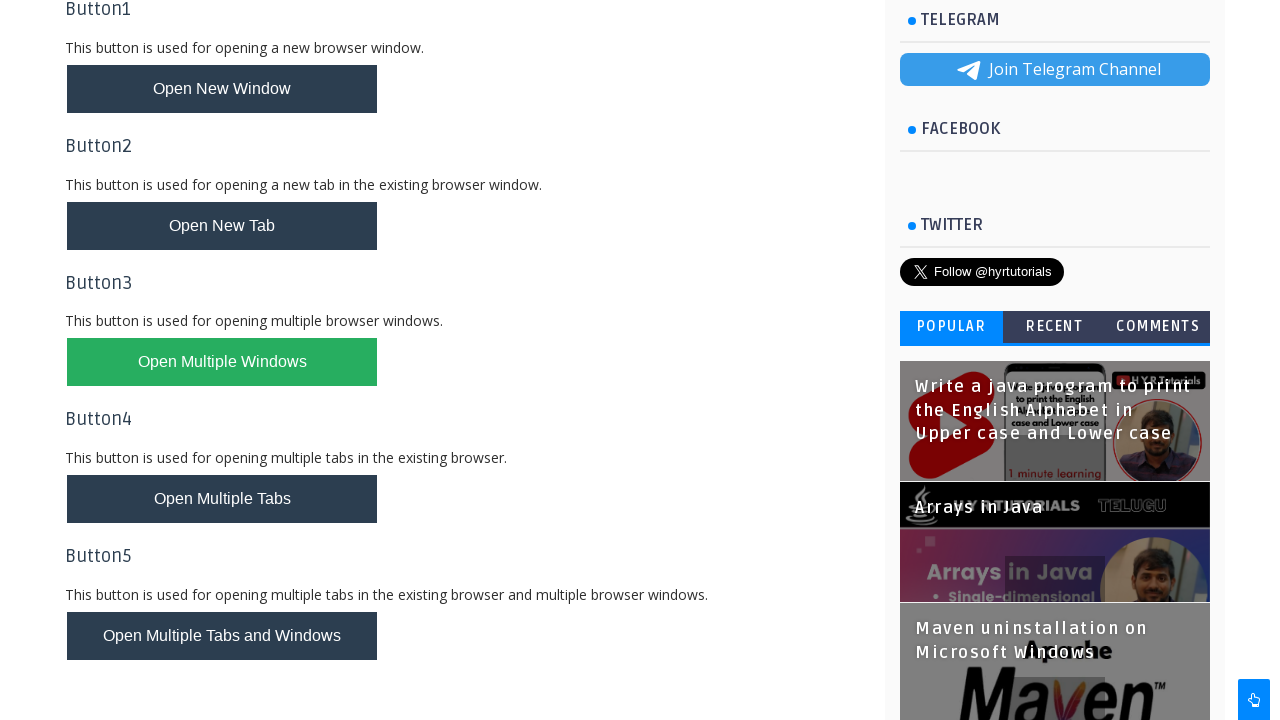

Found Controls window
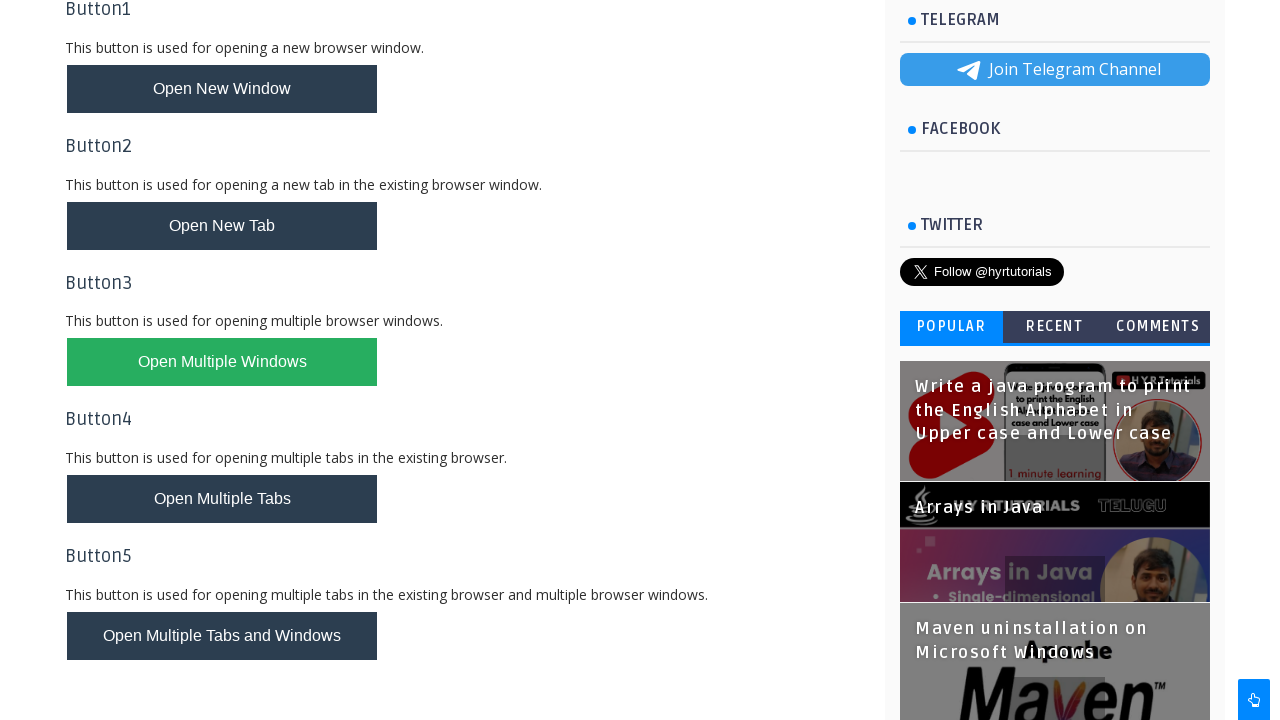

Filled firstName field with 'Rhea' in Controls window on //input[@id='firstName']
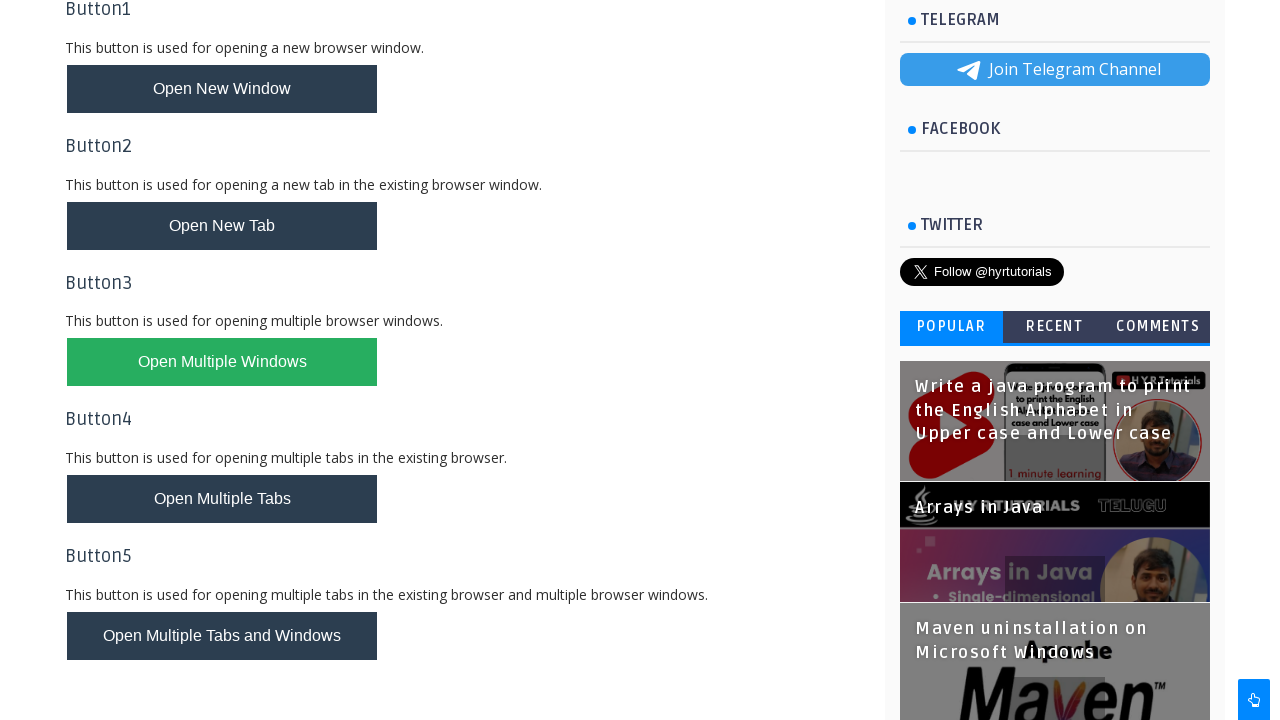

Closed Controls window
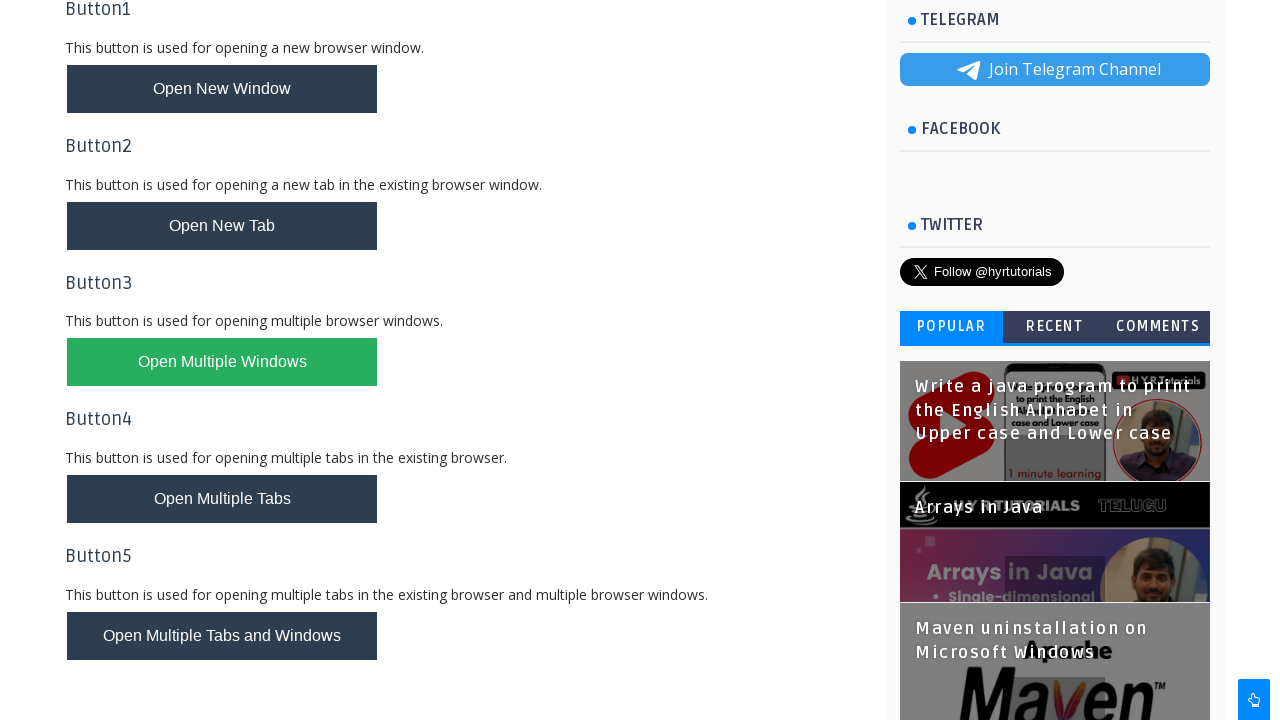

Retrieved all pages from context again
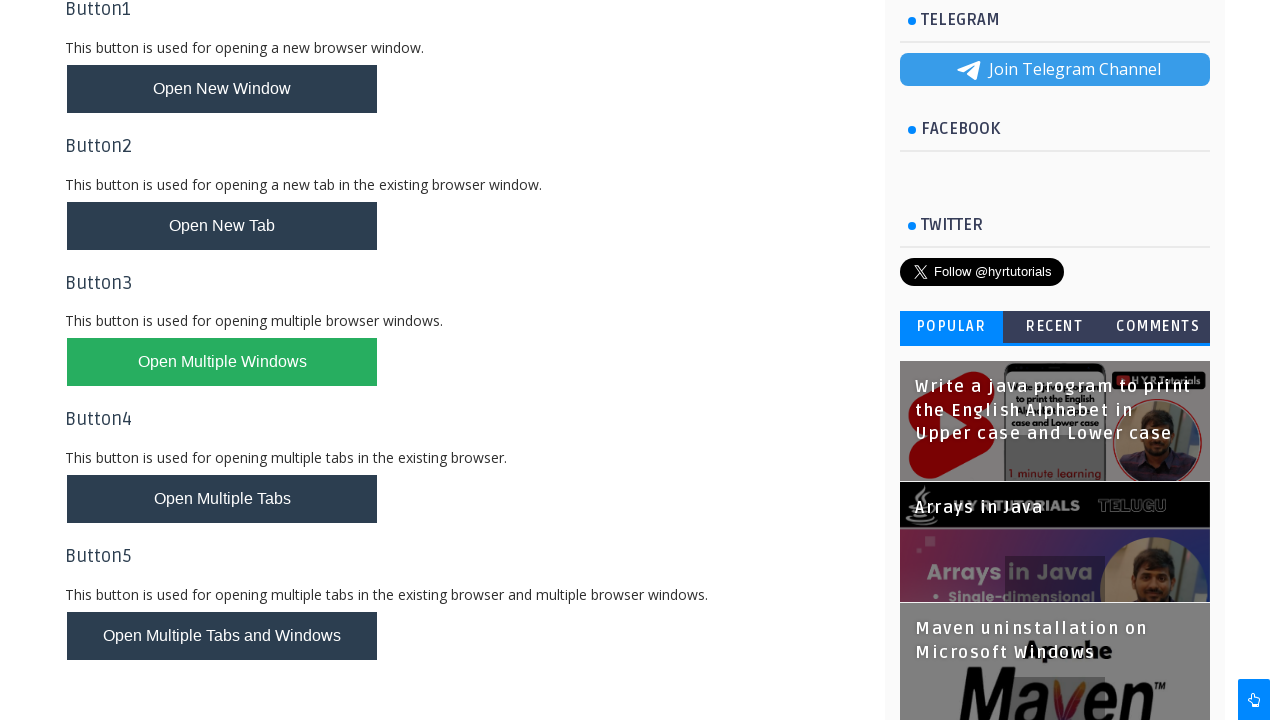

Found Containers window
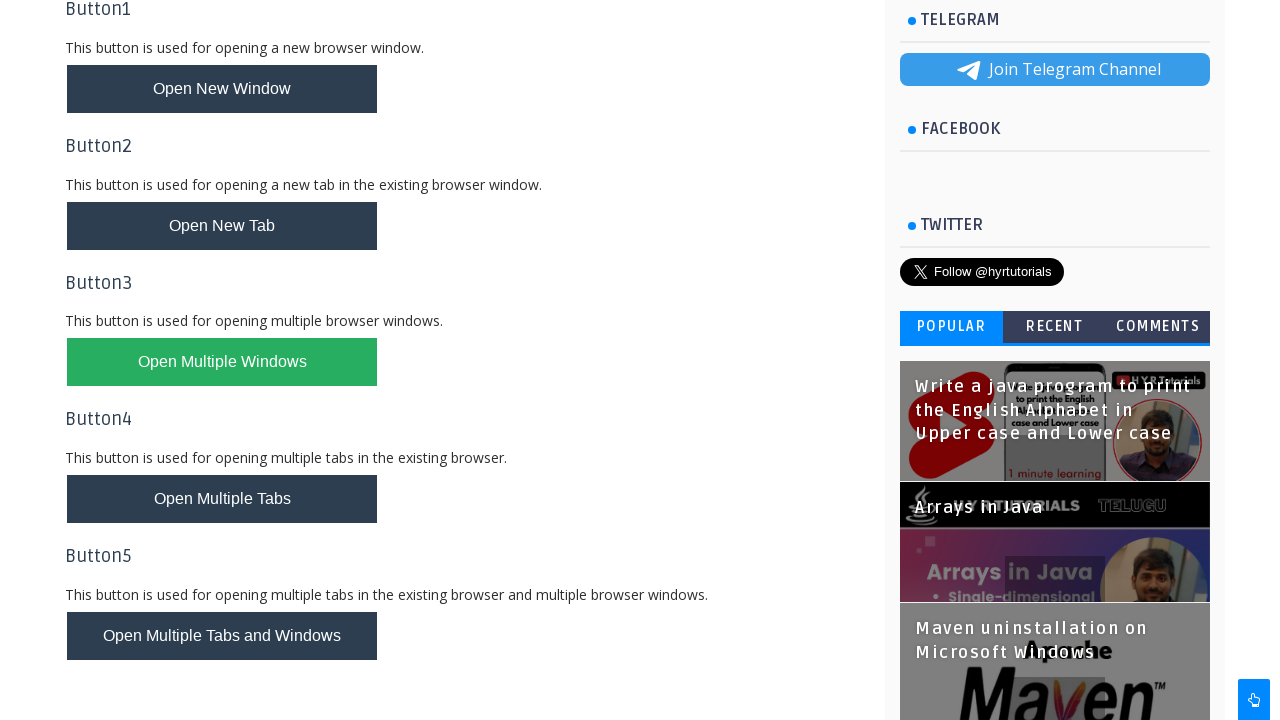

Filled input field with 'Rhea' in Containers window on //*[@id='post-body-299858861183690484']/div/form/div[1]/input[1]
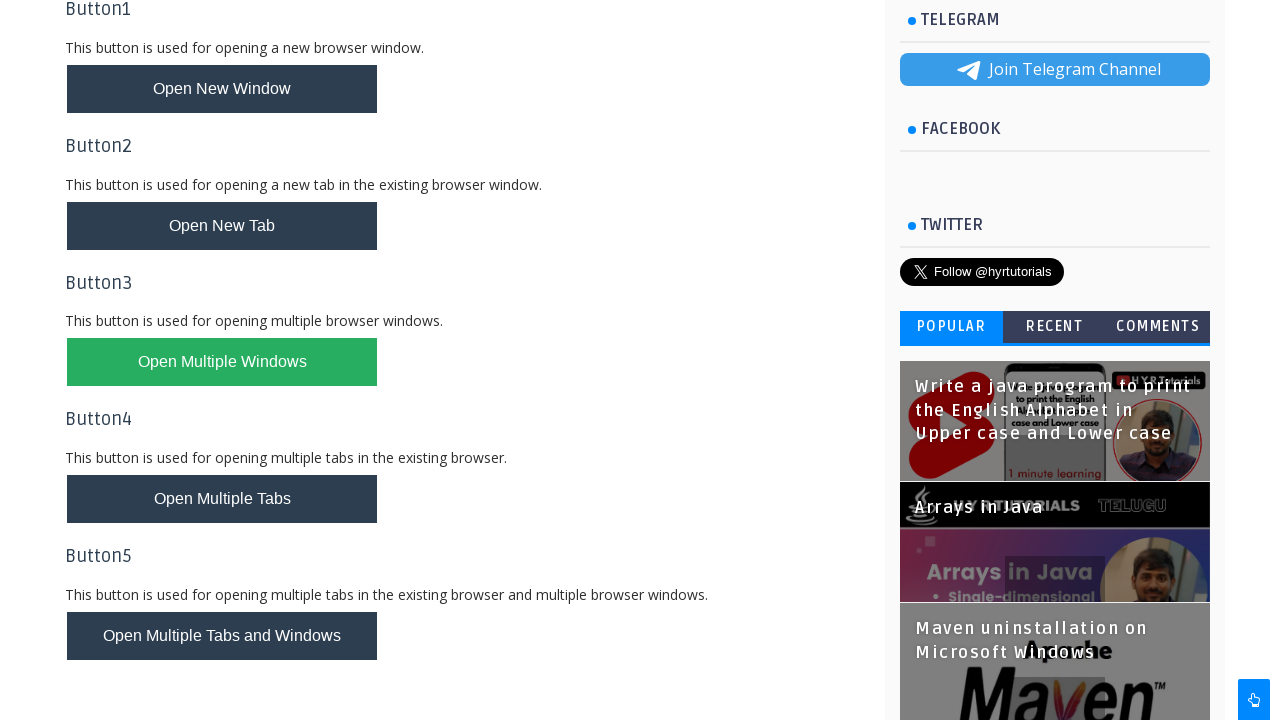

Closed Containers window
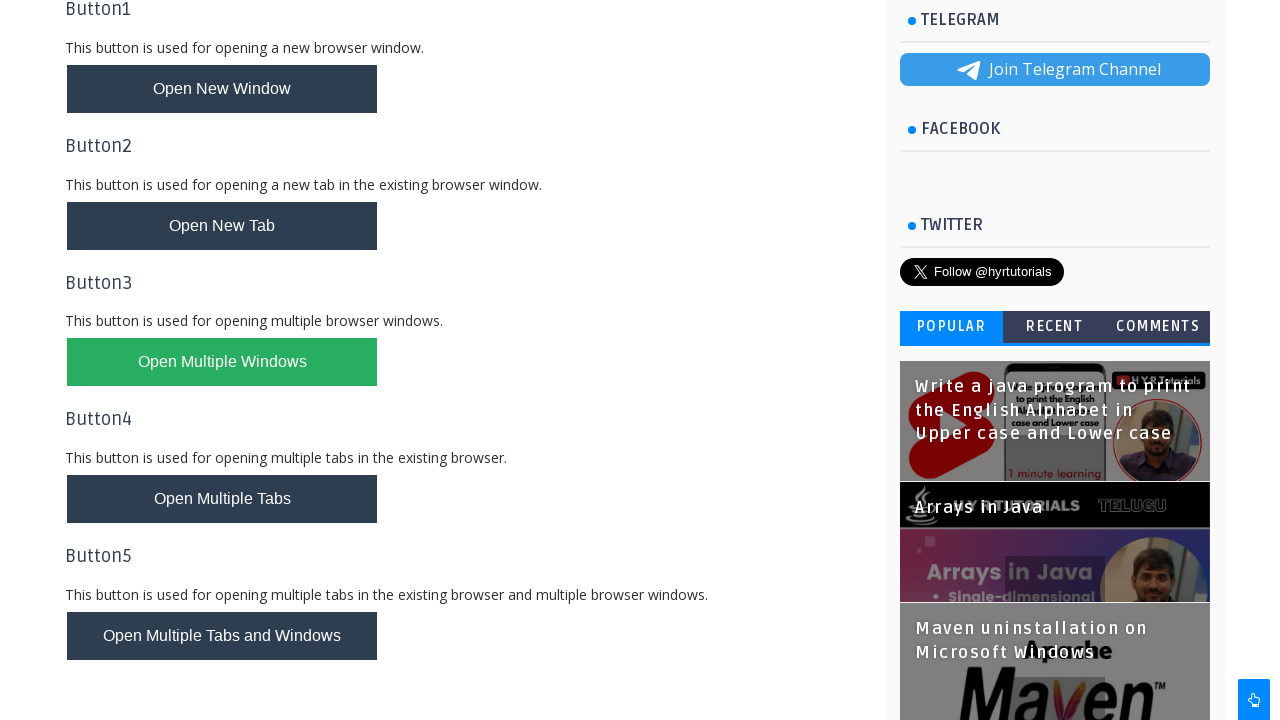

Brought parent window to front
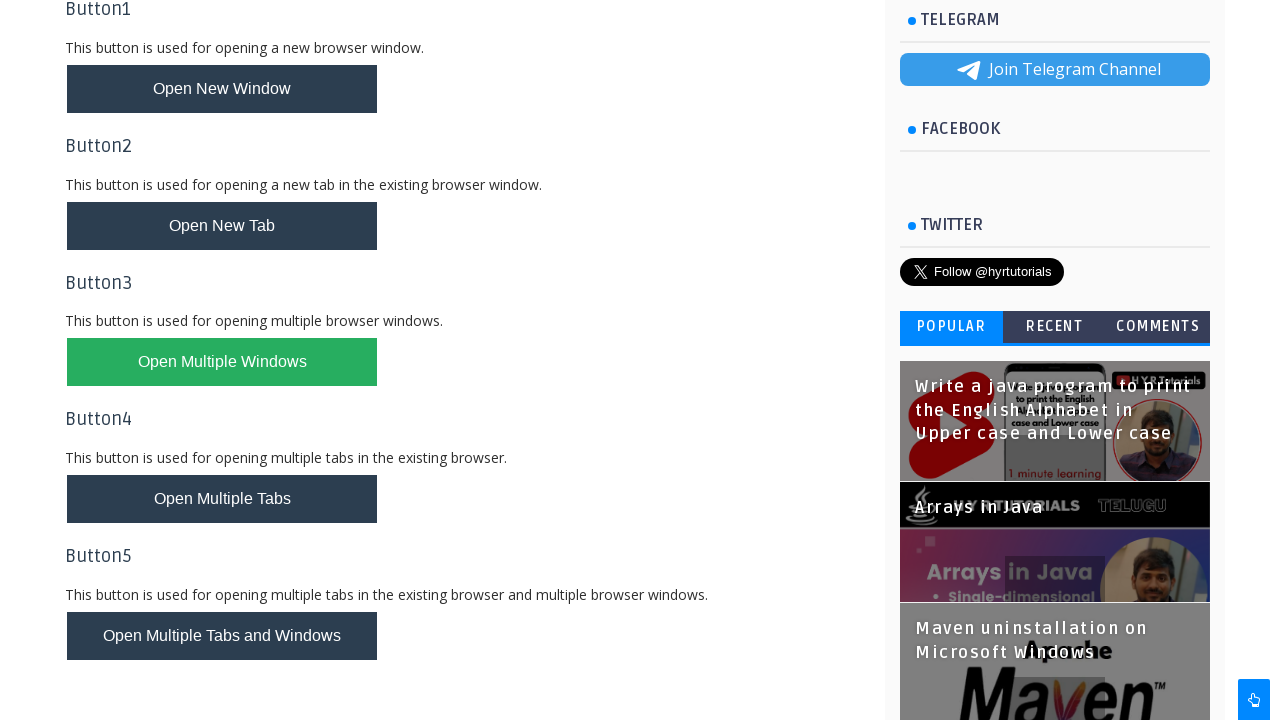

Filled name field with 'Sidana' in parent window on //input[@id='name']
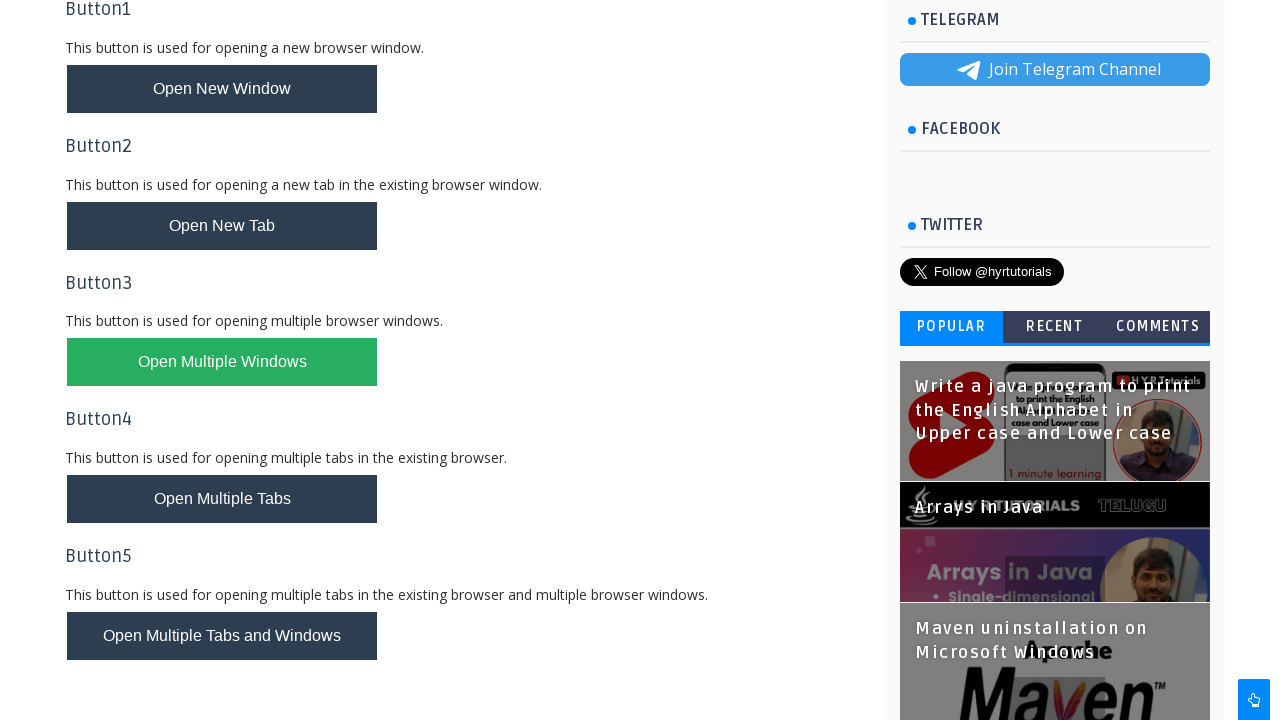

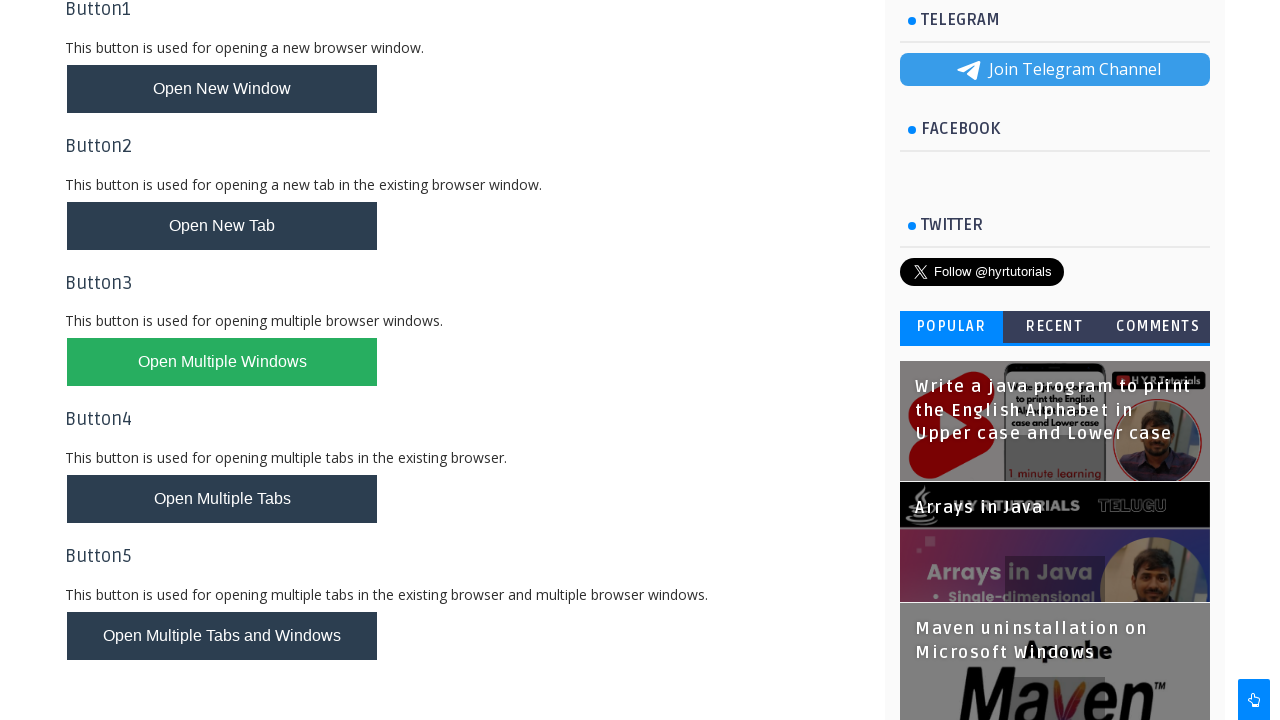